Tests the experience years input field by using keyboard arrow keys to increment and decrement the value

Starting URL: https://paulocoliveira.github.io/mypages/jobapplication.html

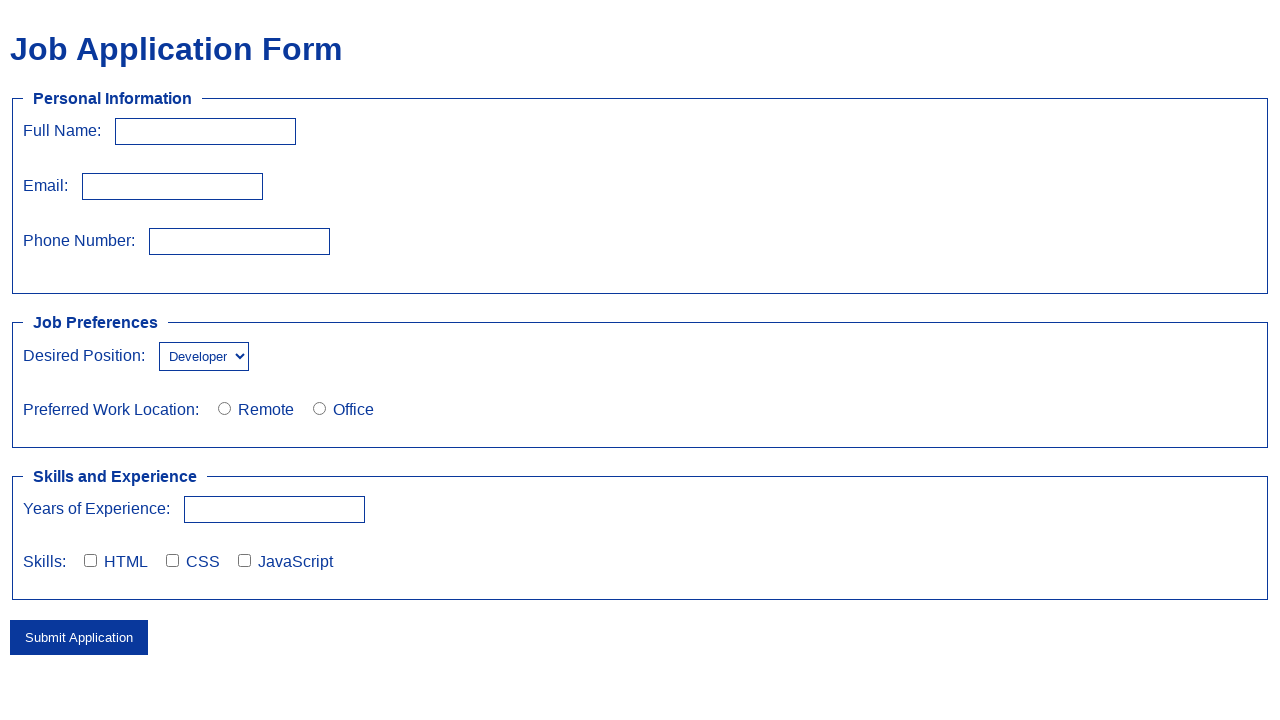

Navigated to job application form
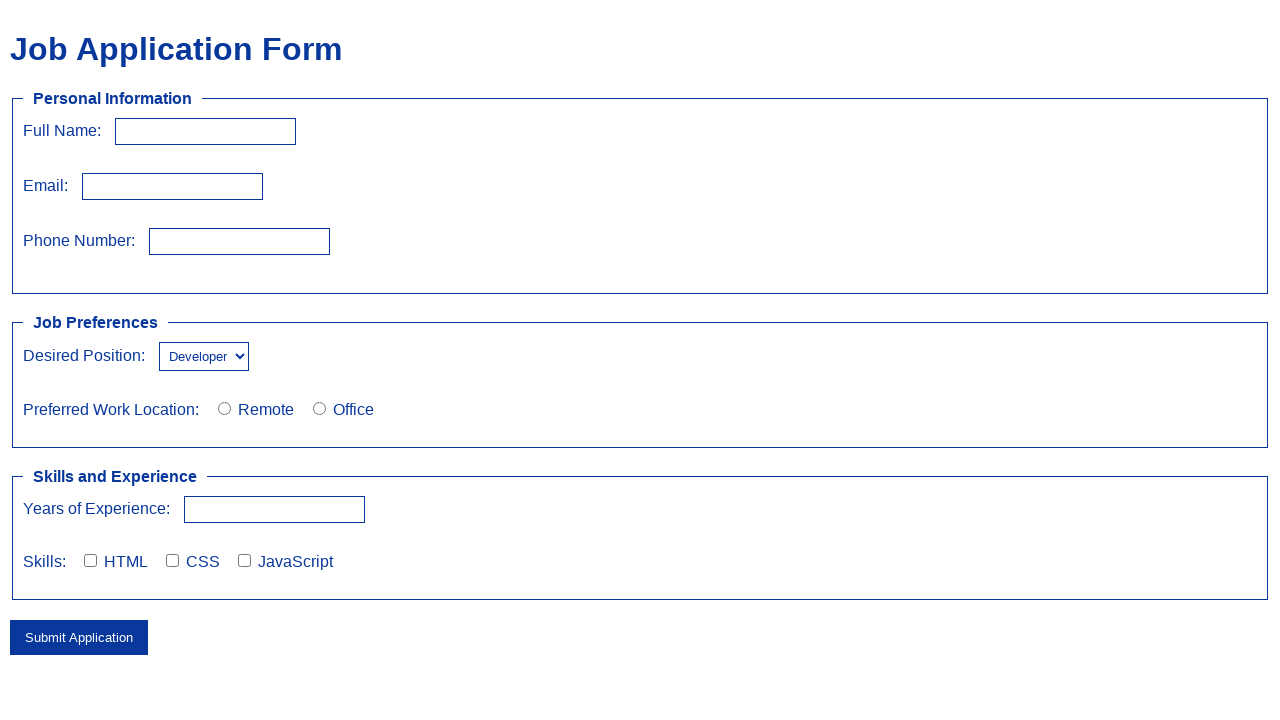

Clicked on experience years input field at (274, 509) on #experienceYears
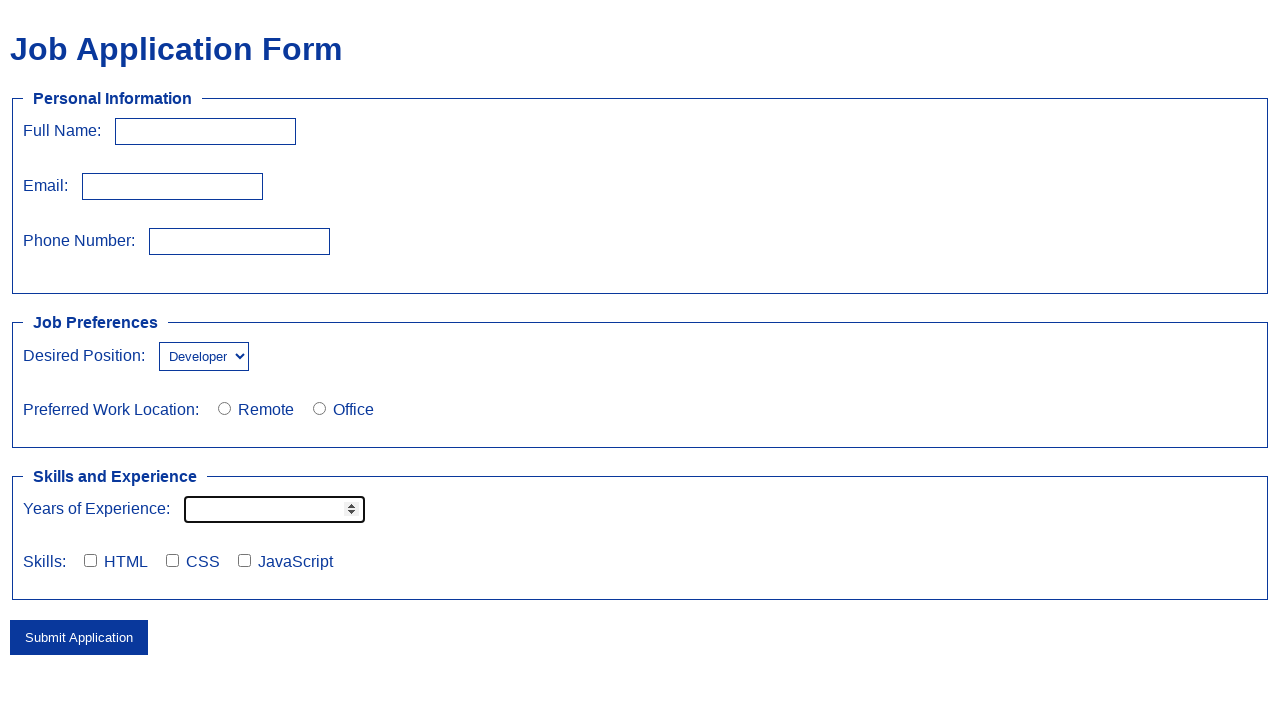

Pressed ArrowUp key (1st increment) on #experienceYears
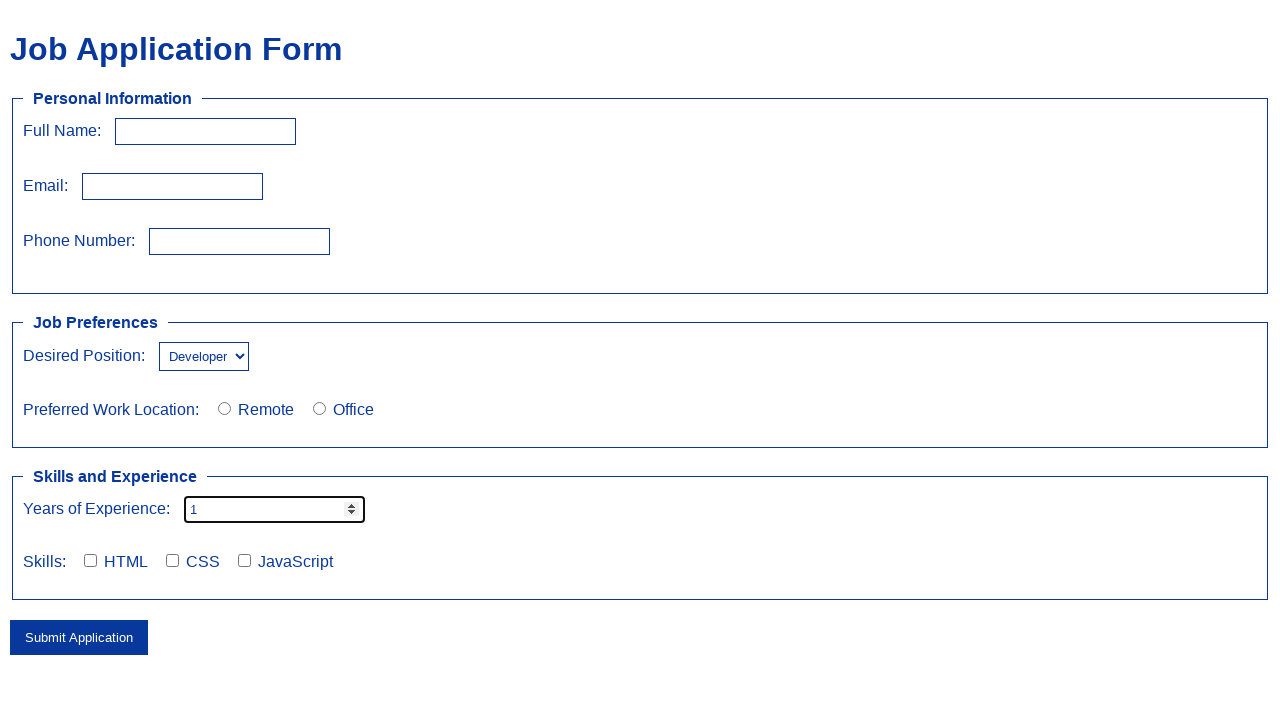

Pressed ArrowUp key (2nd increment) on #experienceYears
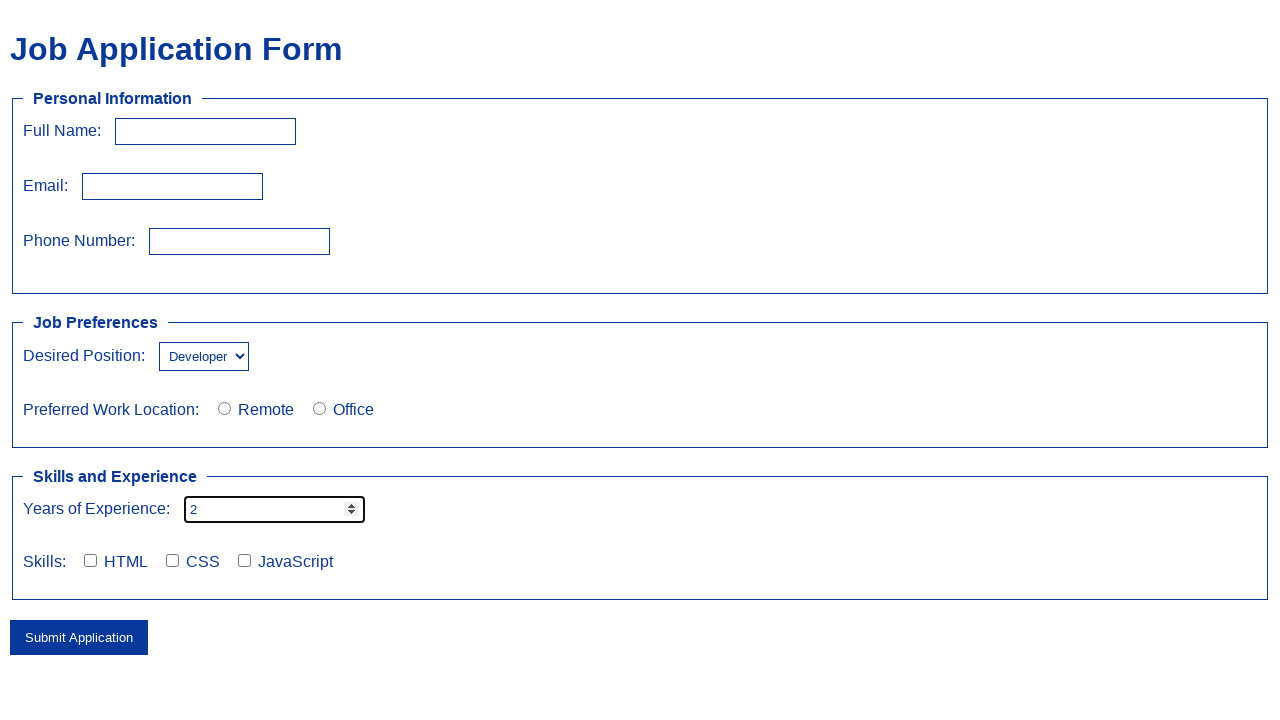

Pressed ArrowUp key (3rd increment) on #experienceYears
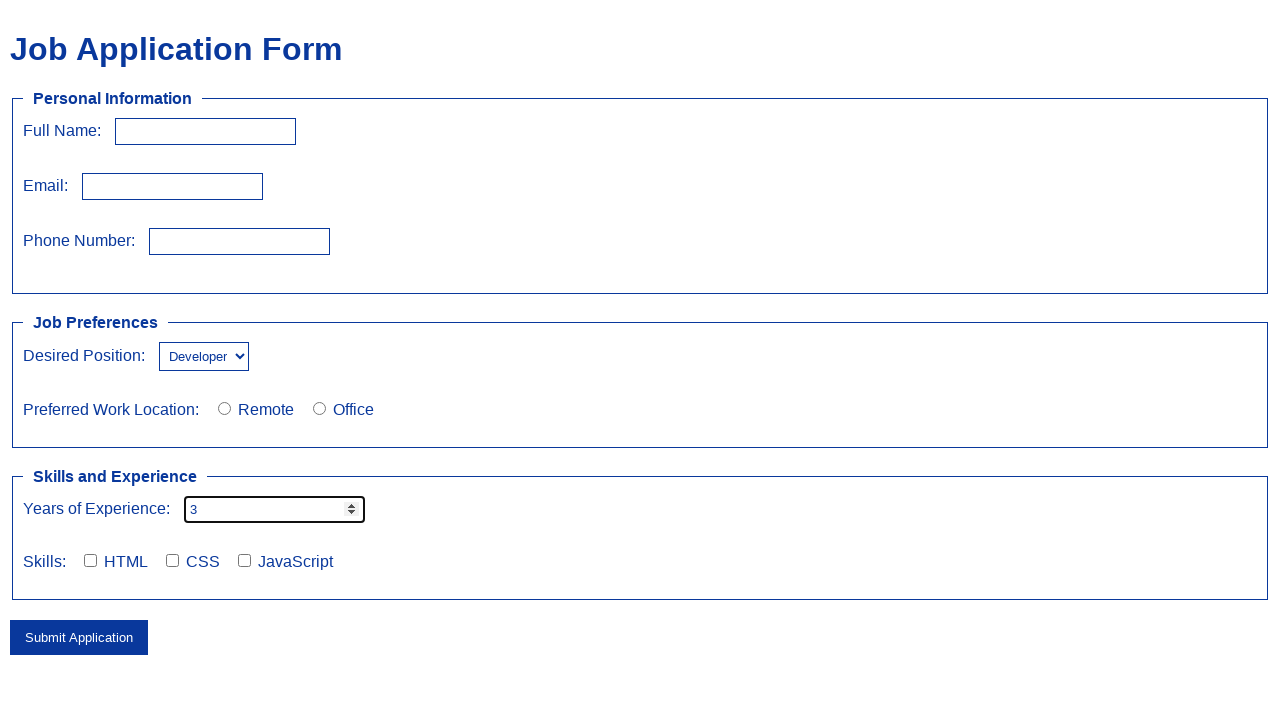

Pressed ArrowUp key (4th increment) on #experienceYears
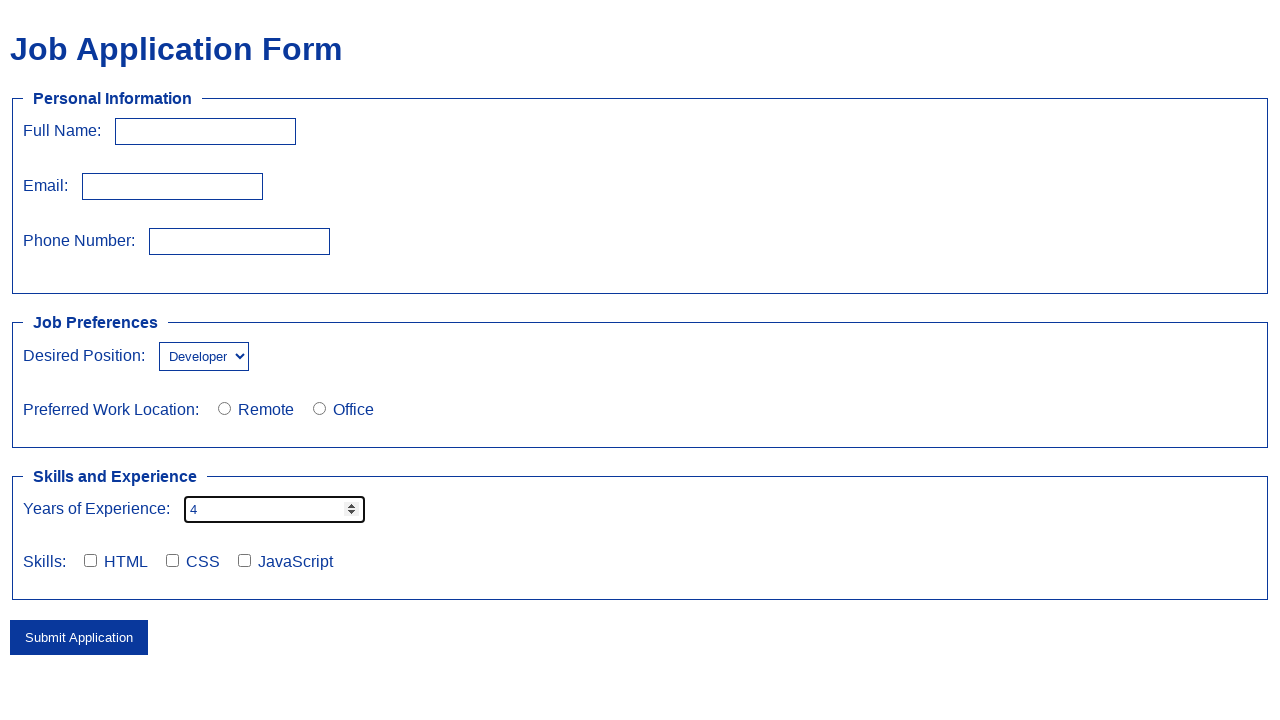

Pressed ArrowUp key (5th increment) on #experienceYears
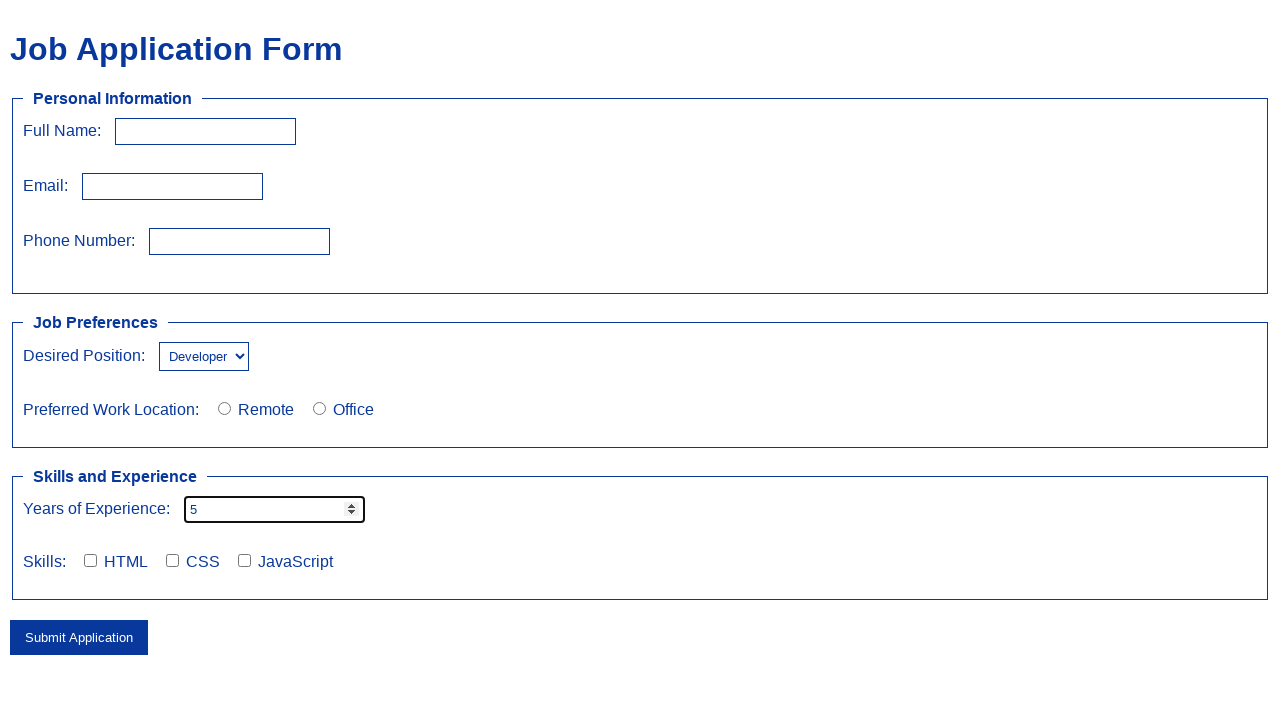

Pressed ArrowDown key to decrement value on #experienceYears
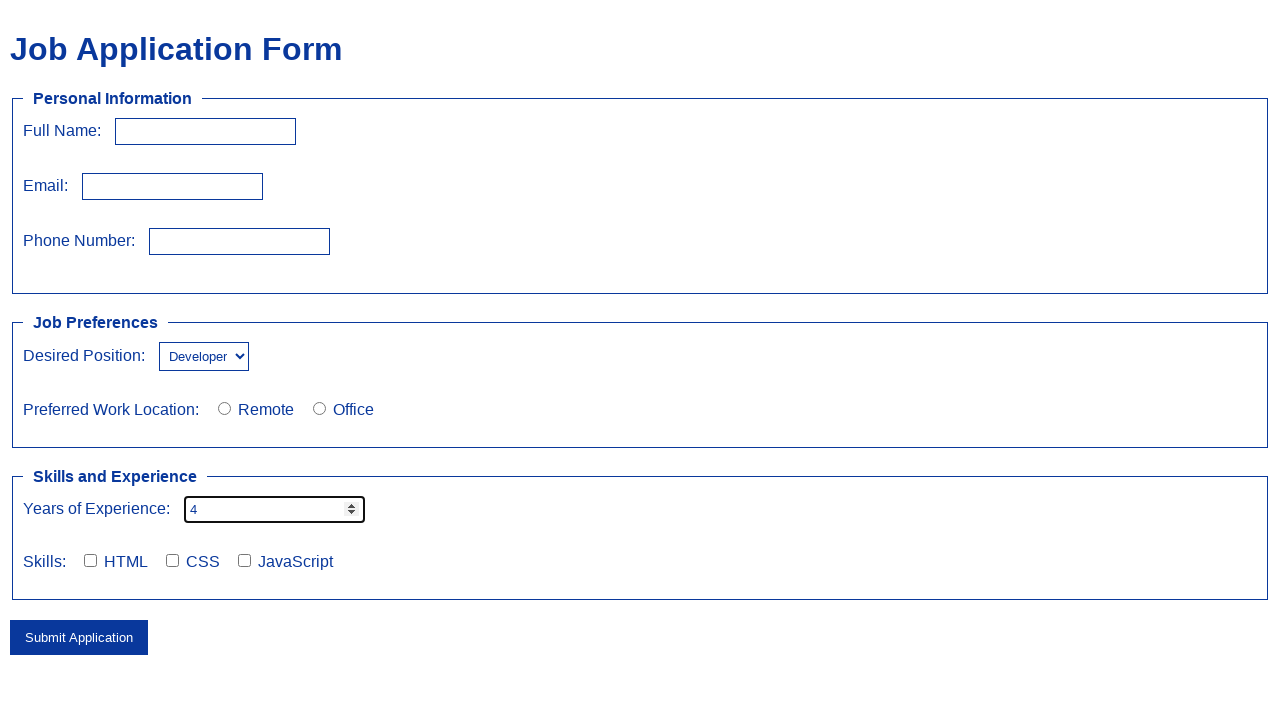

Pressed ArrowUp key for final increment on #experienceYears
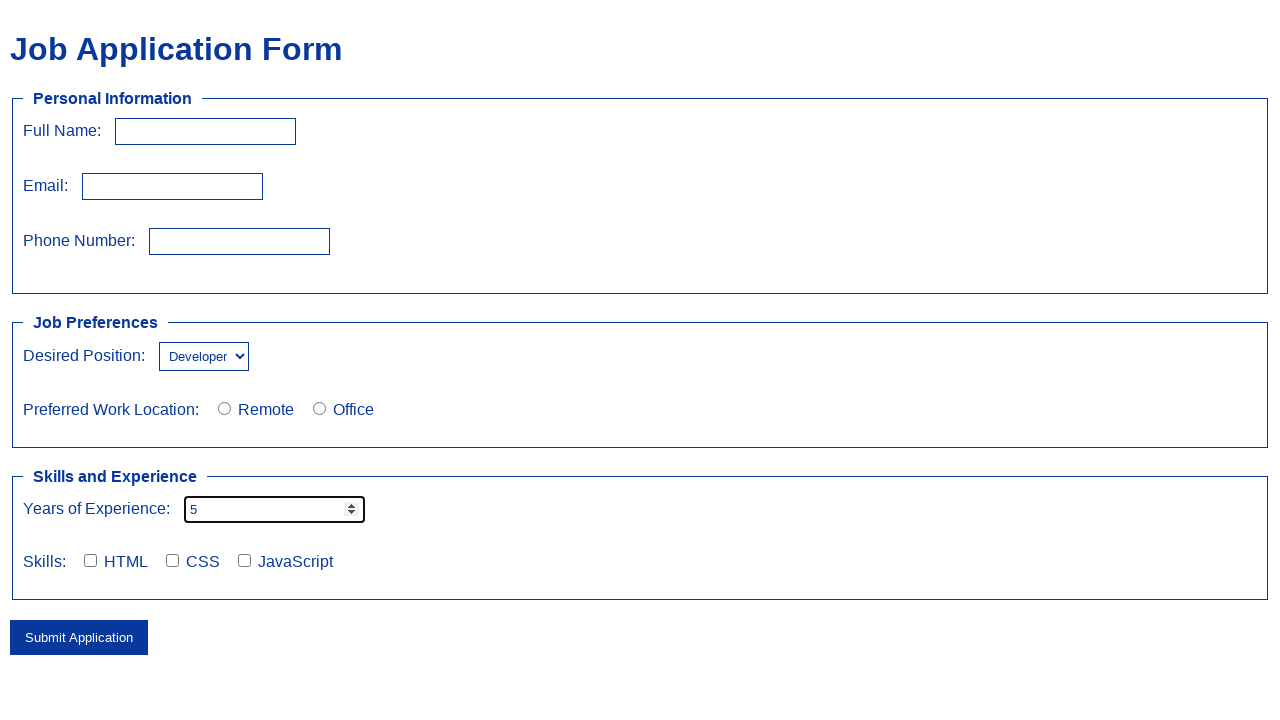

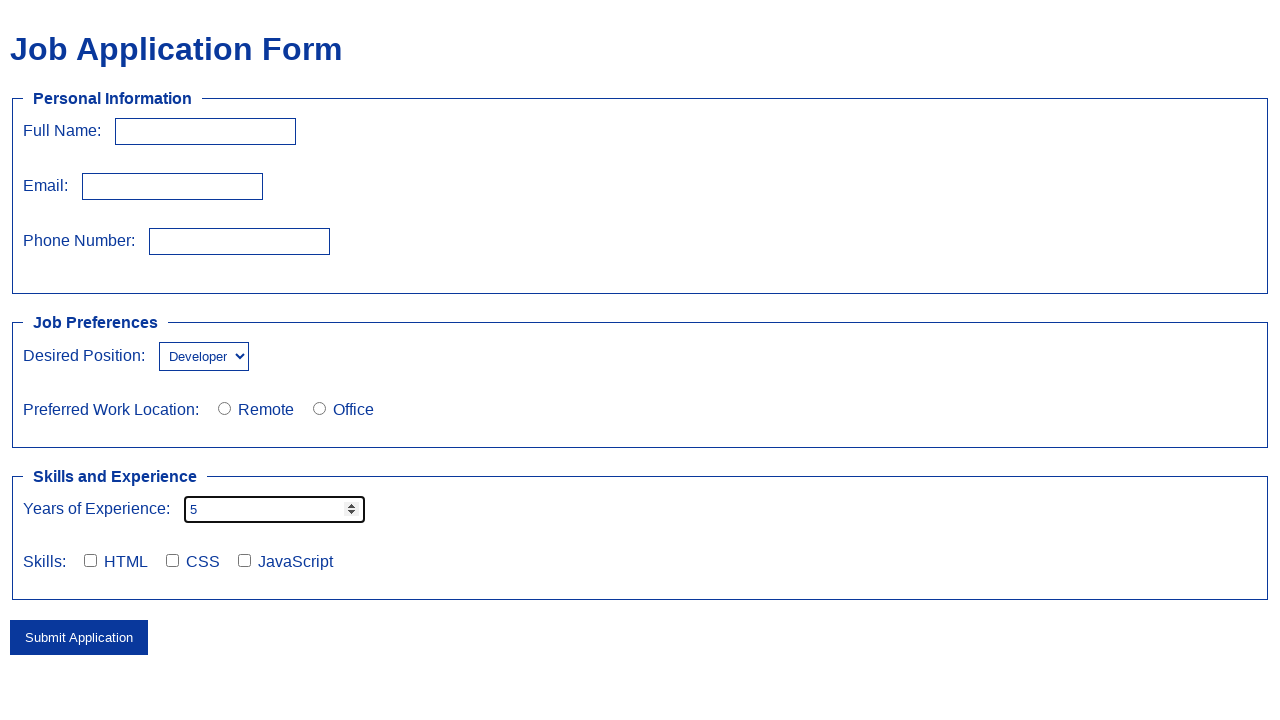